Navigates to Pro Kabaddi standings page and extracts match statistics for Jaipur Pink Panthers team

Starting URL: https://www.prokabaddi.com/standings

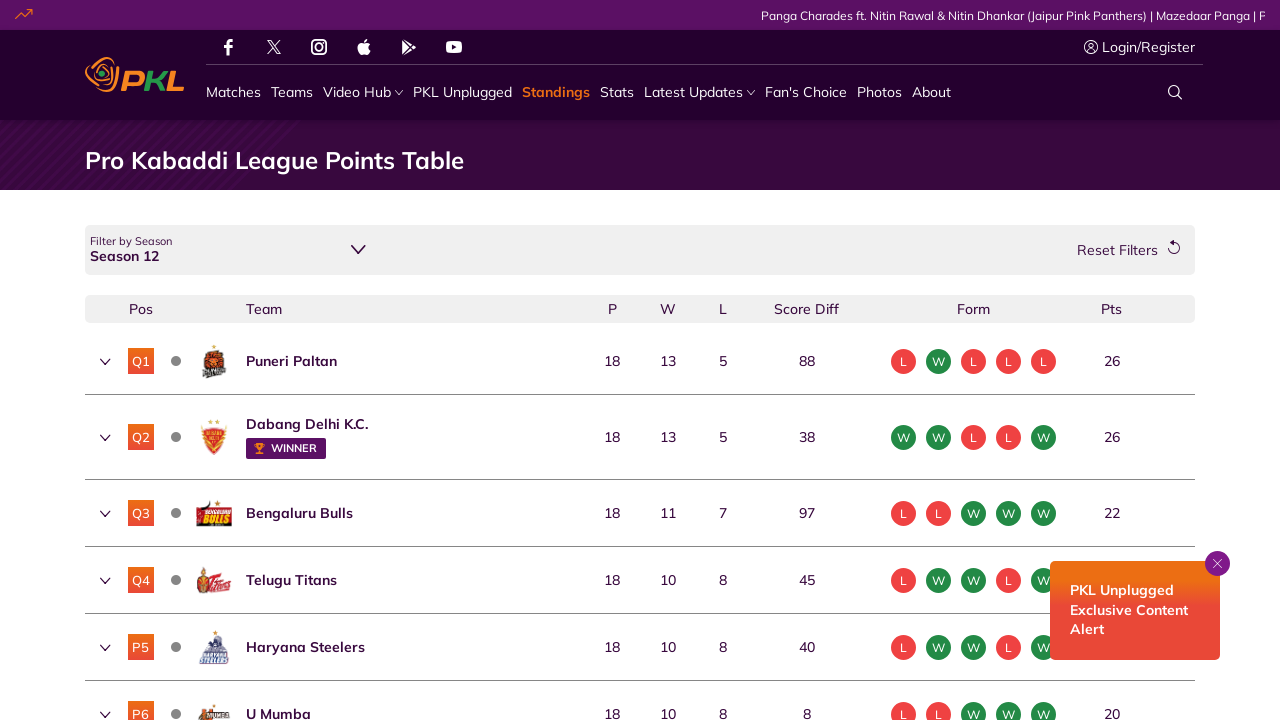

Waited for Jaipur Pink Panthers team name to load in standings table
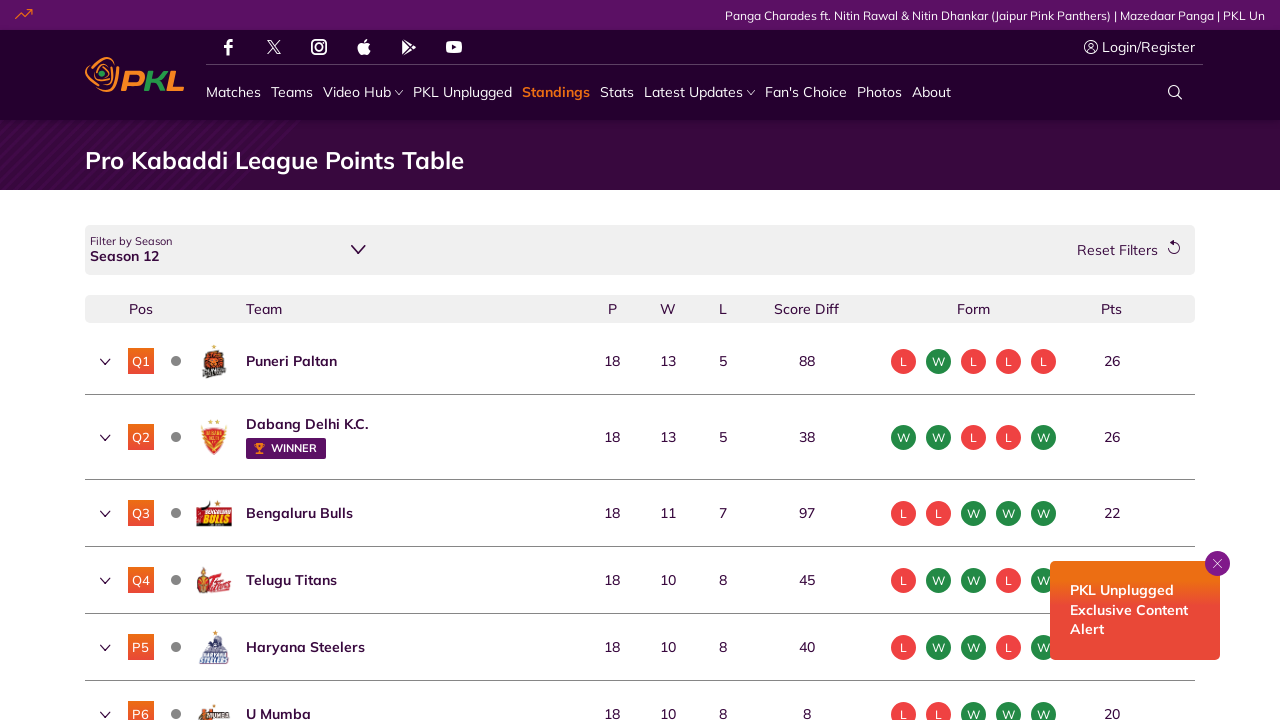

Located matches played count element for Jaipur Pink Panthers
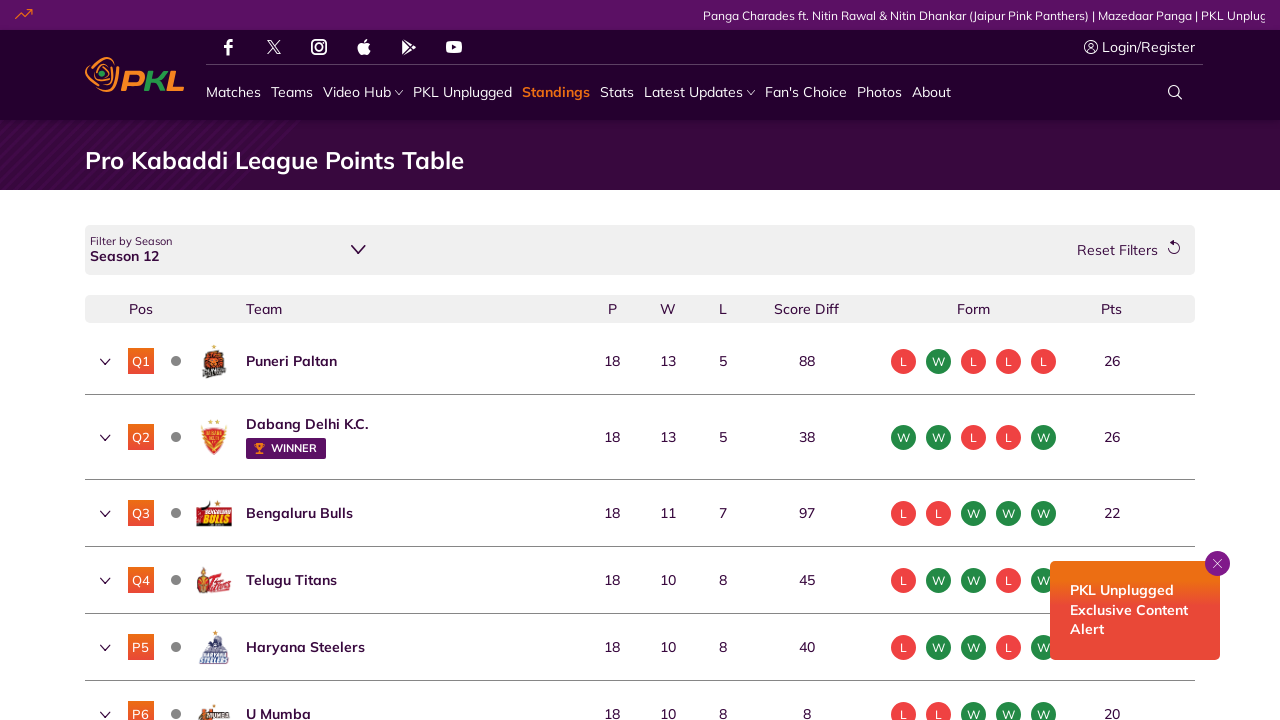

Matches played count element became visible for Jaipur Pink Panthers
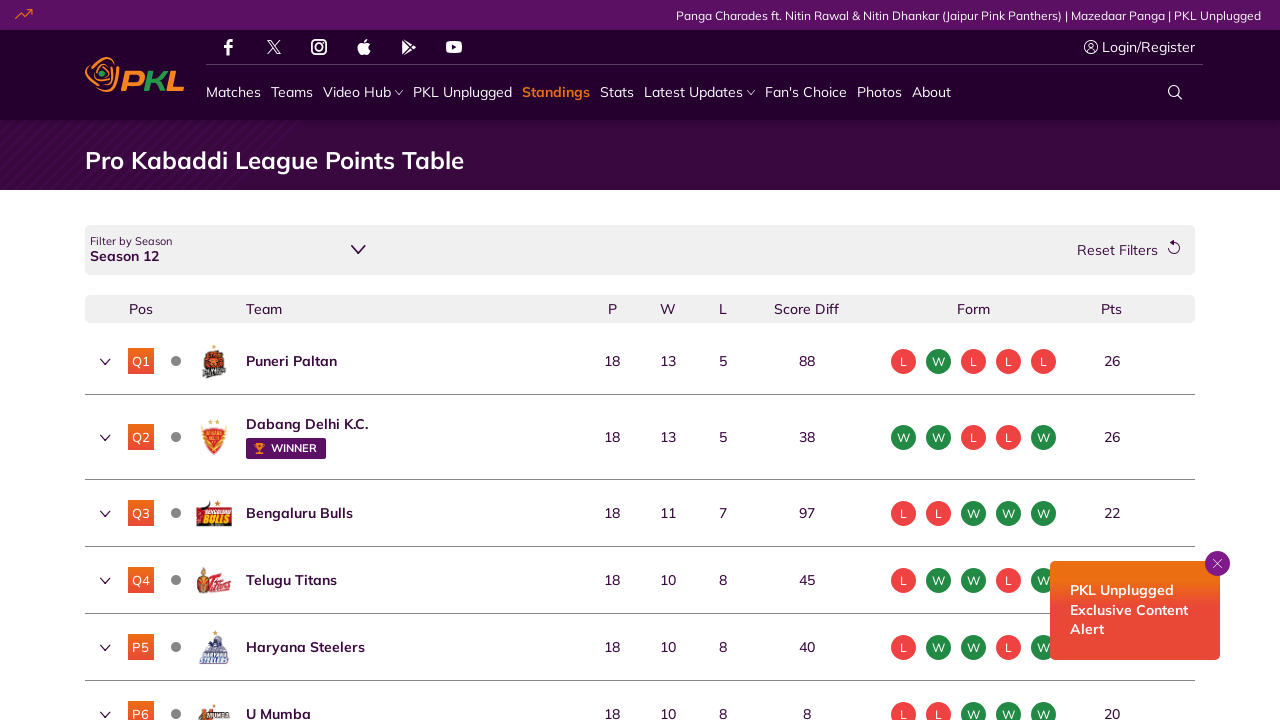

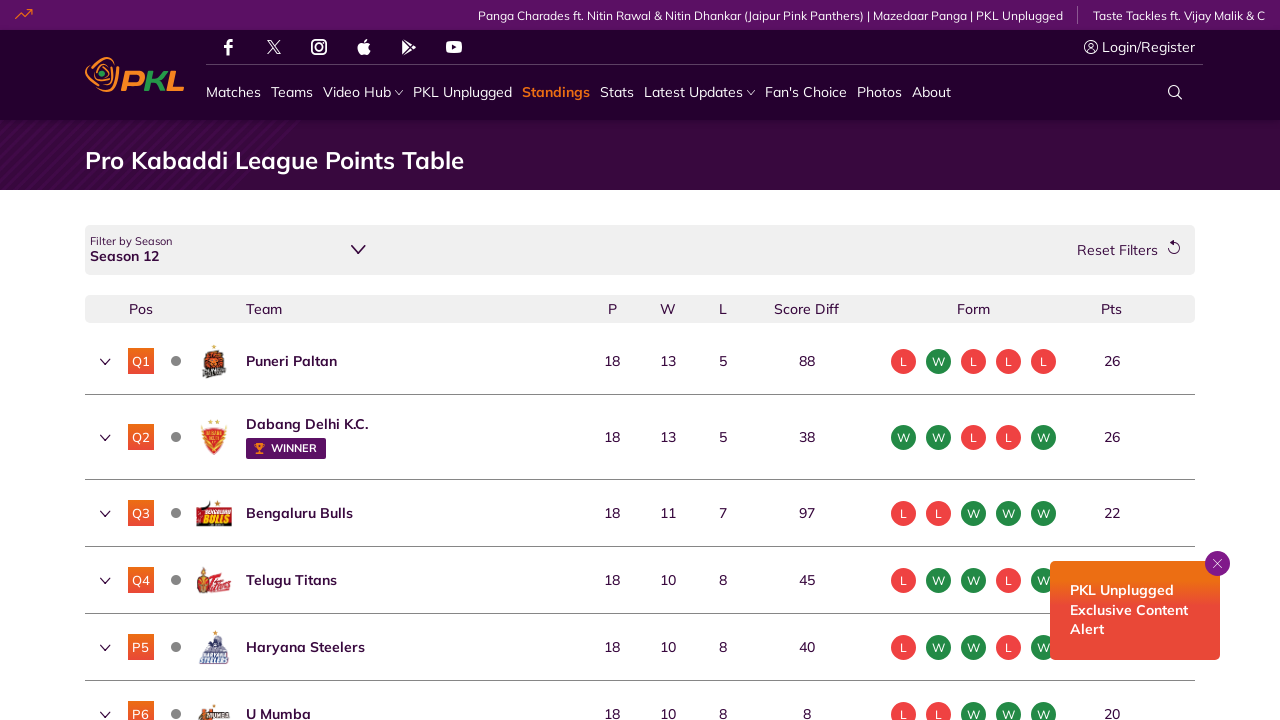